Tests tooltip functionality by hovering over a button and verifying the tooltip text appears

Starting URL: https://demoqa.com/tool-tips

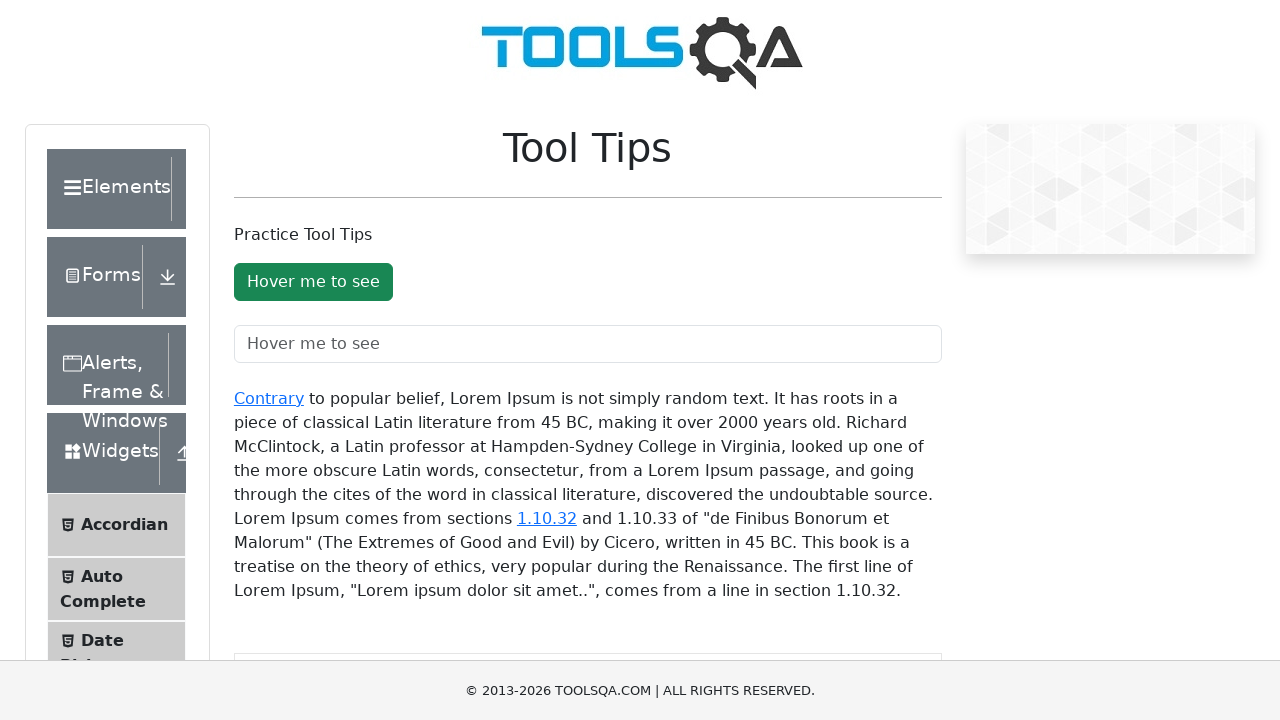

Waited for tooltip button to be visible
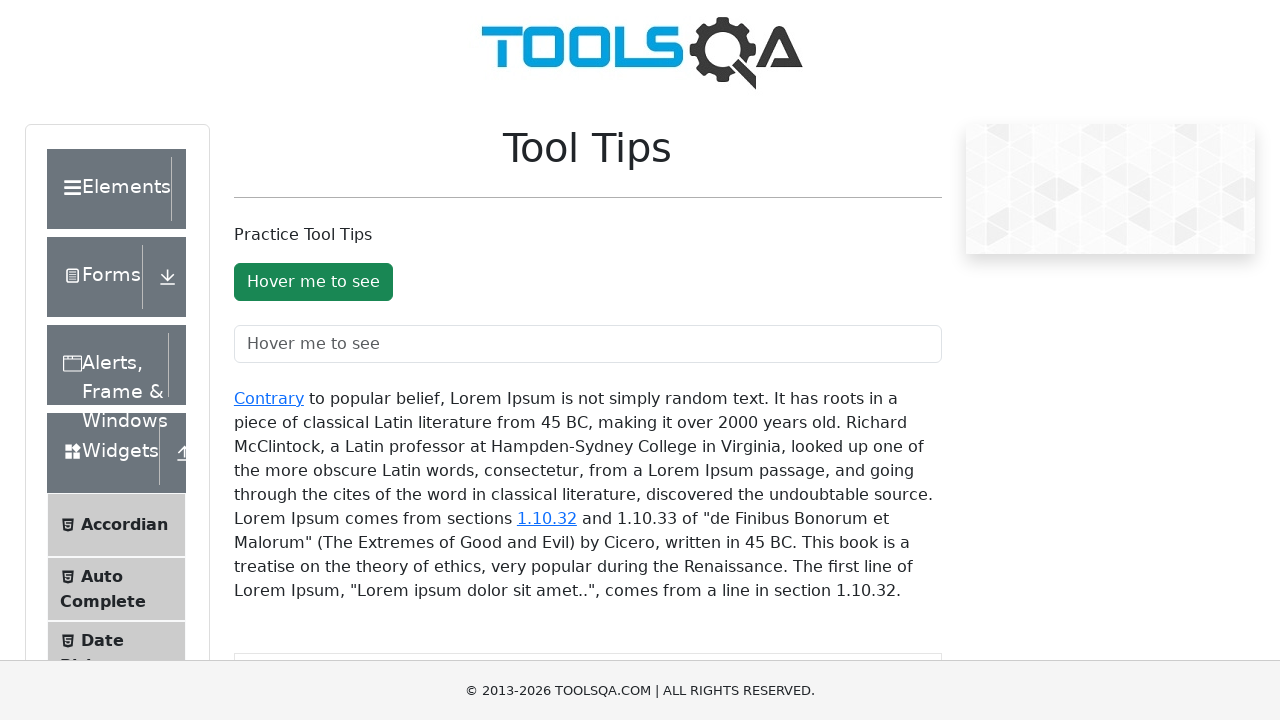

Hovered over the button to trigger tooltip at (313, 282) on #toolTipButton
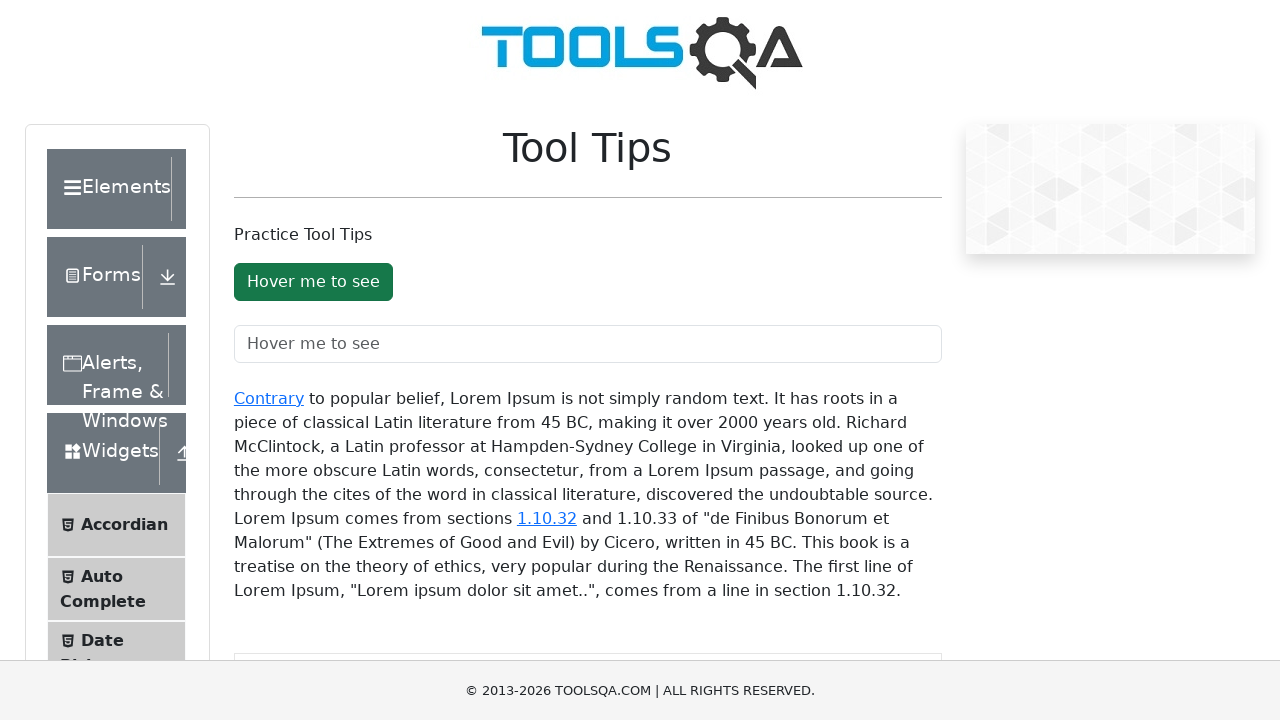

Waited for tooltip inner element to appear
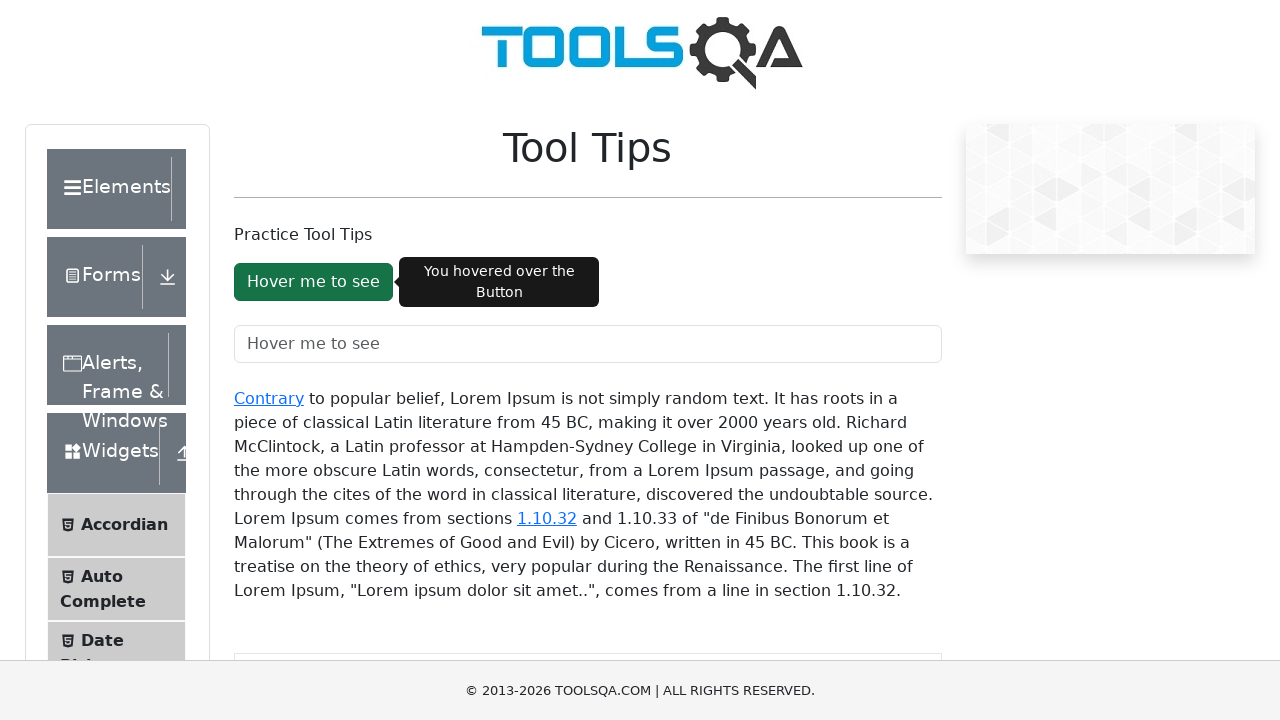

Retrieved tooltip text: 'You hovered over the Button'
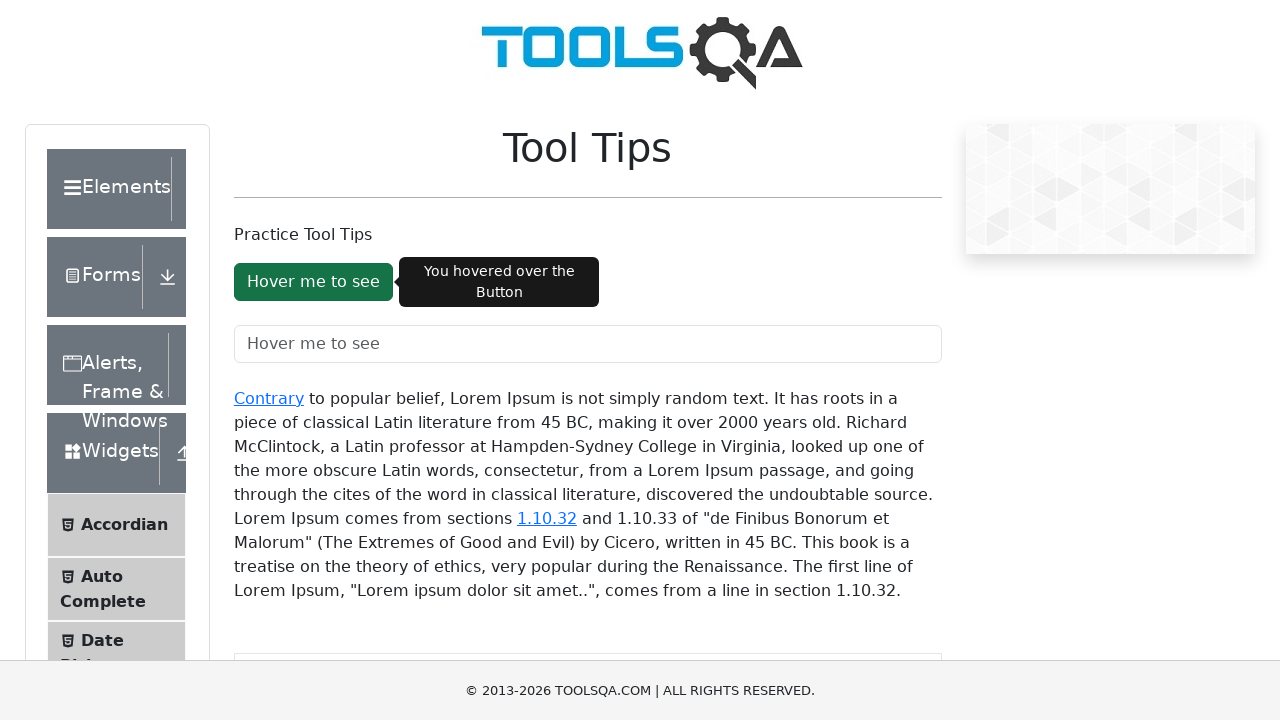

Verified tooltip text matches expected value 'You hovered over the Button'
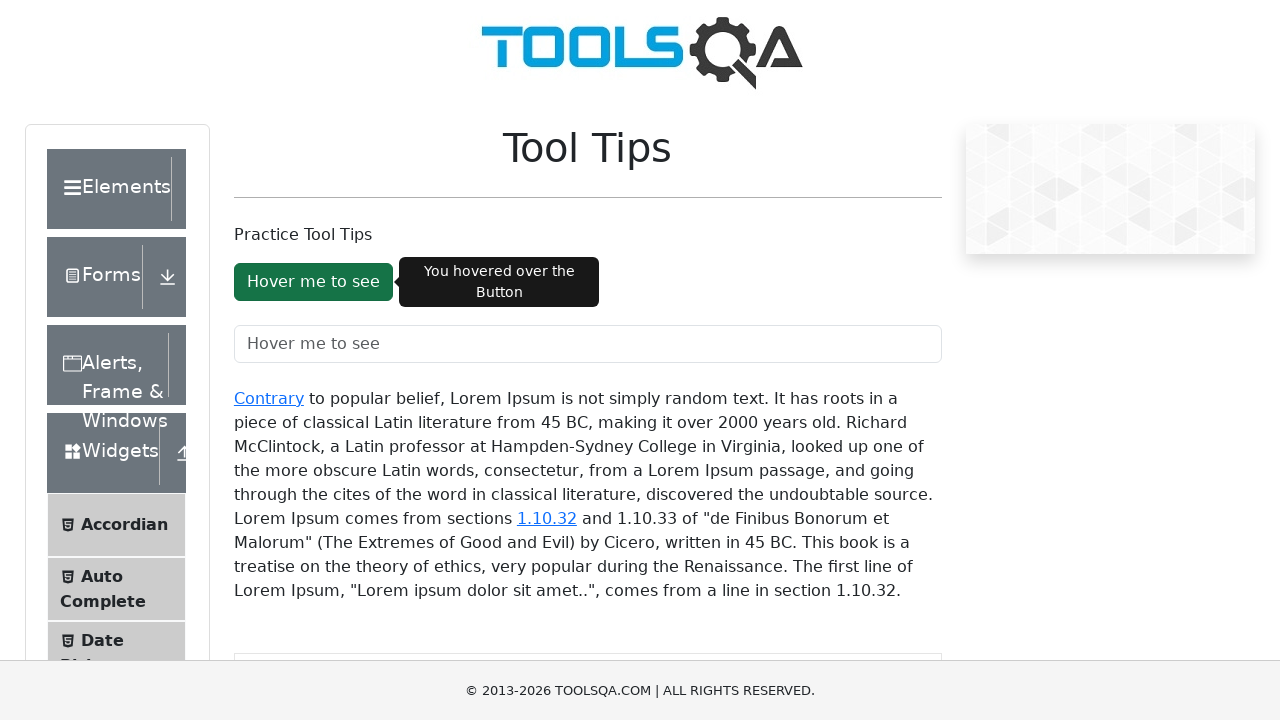

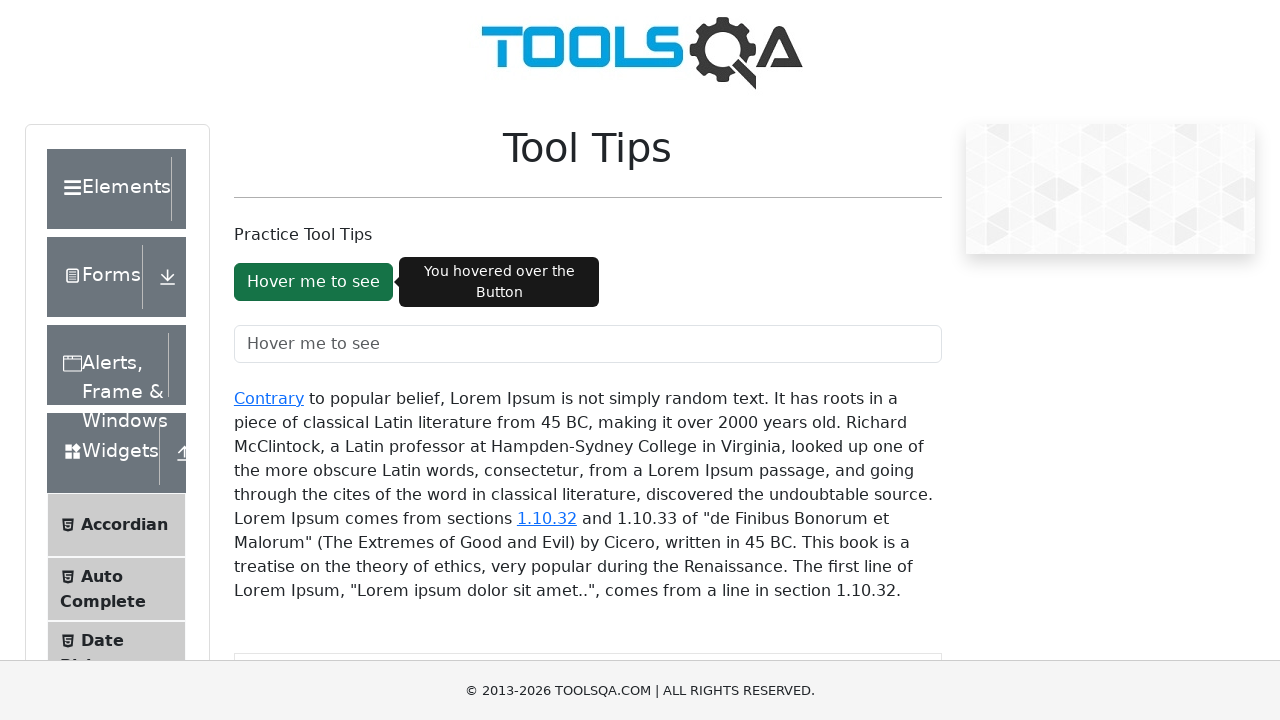